Tests drag and drop functionality on jQuery UI's droppable demo page by dragging an element onto a drop target within an iframe

Starting URL: http://jqueryui.com/demos/droppable/

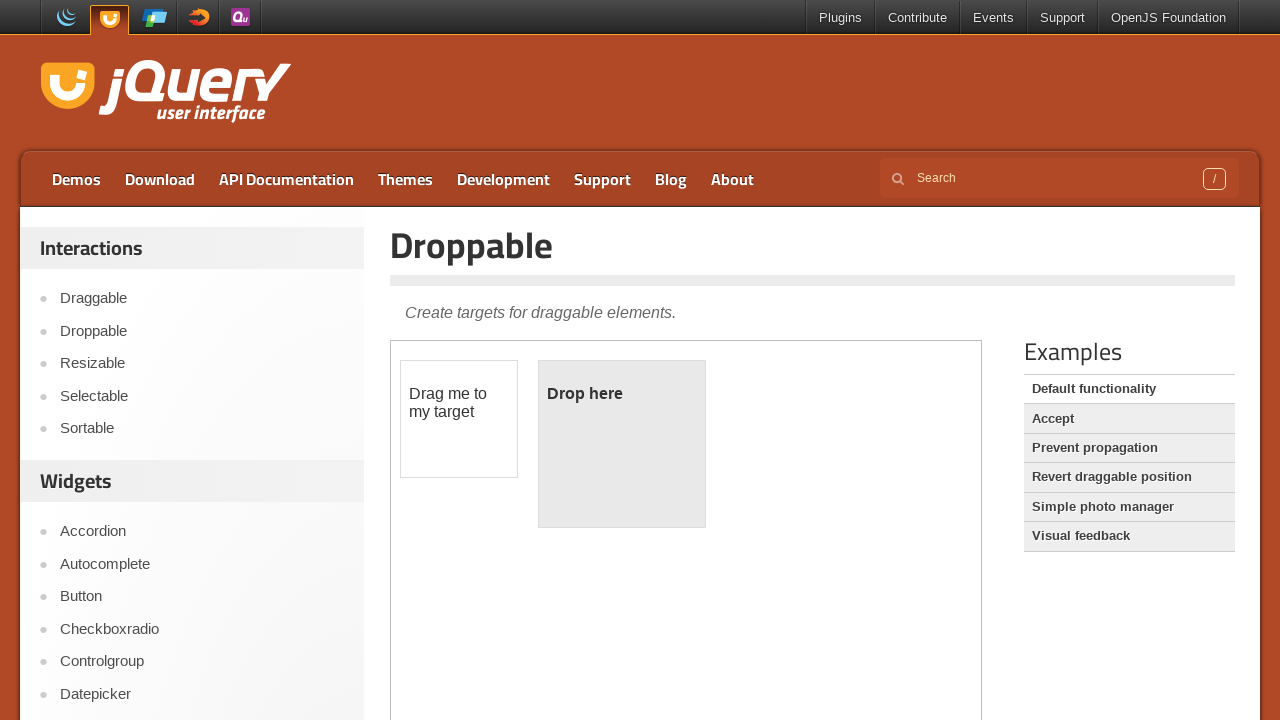

Waited for demo iframe to load
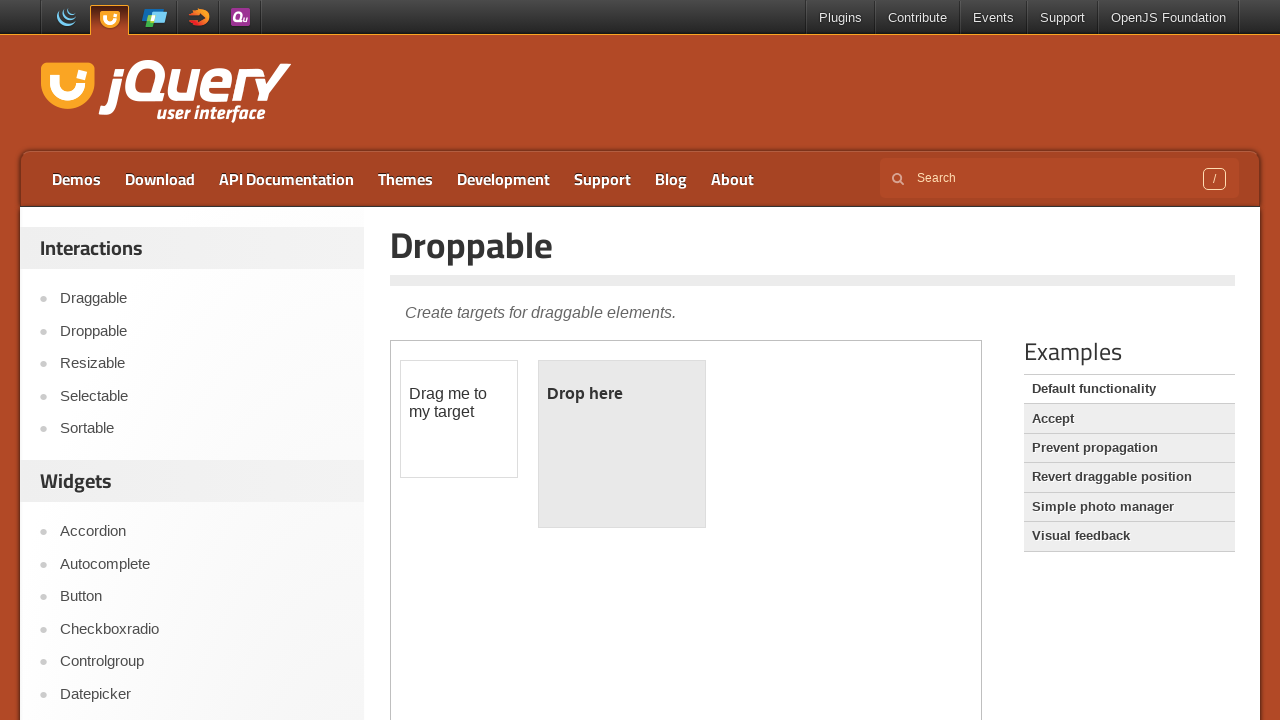

Located the demo iframe frame
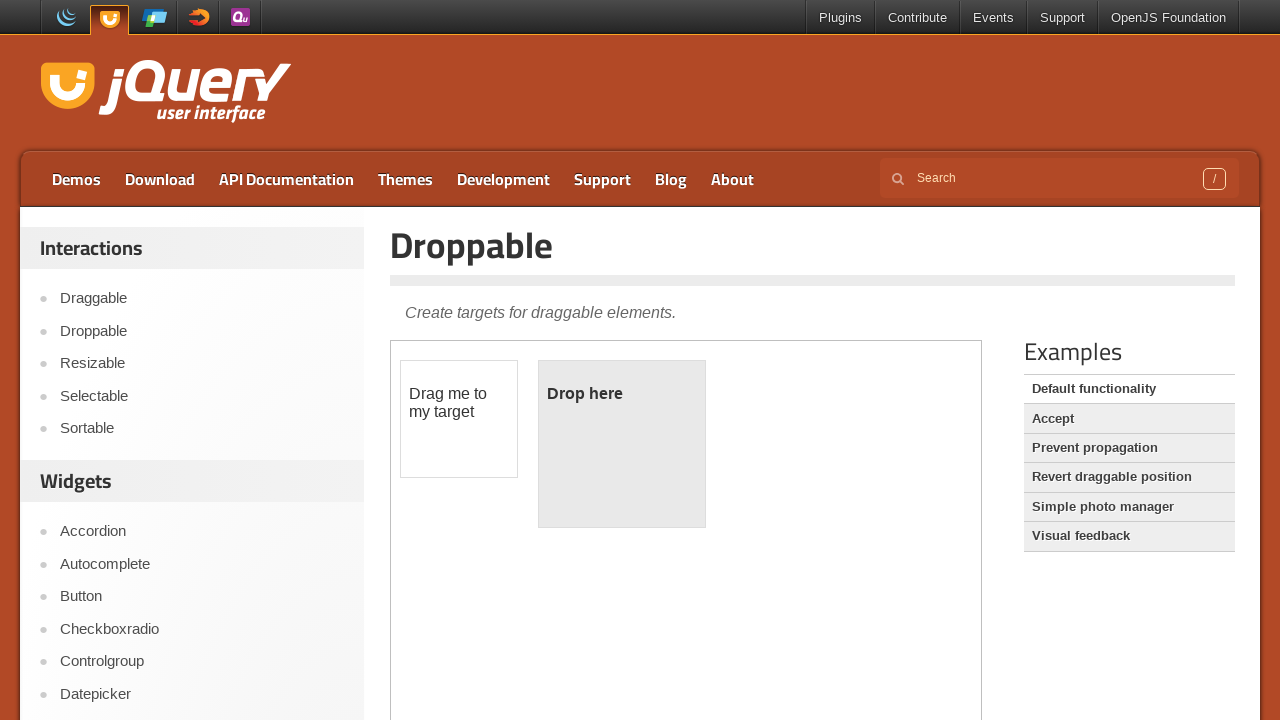

Located the draggable element
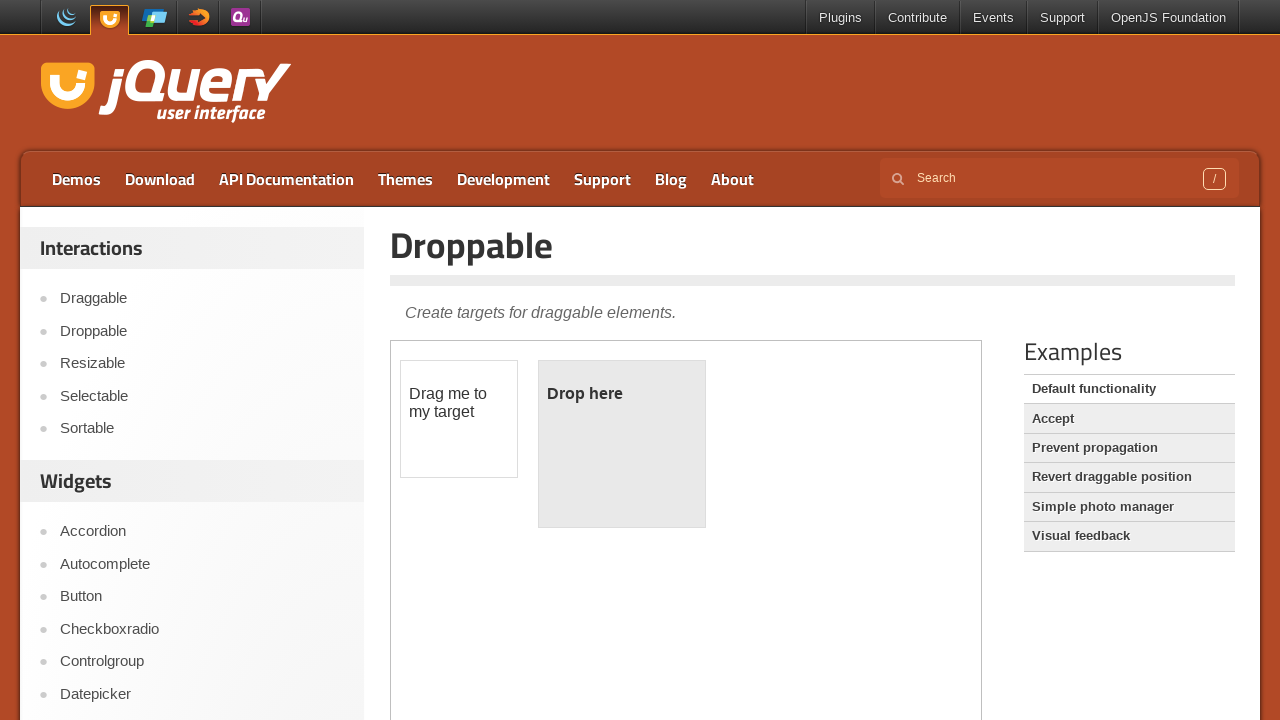

Located the droppable target element
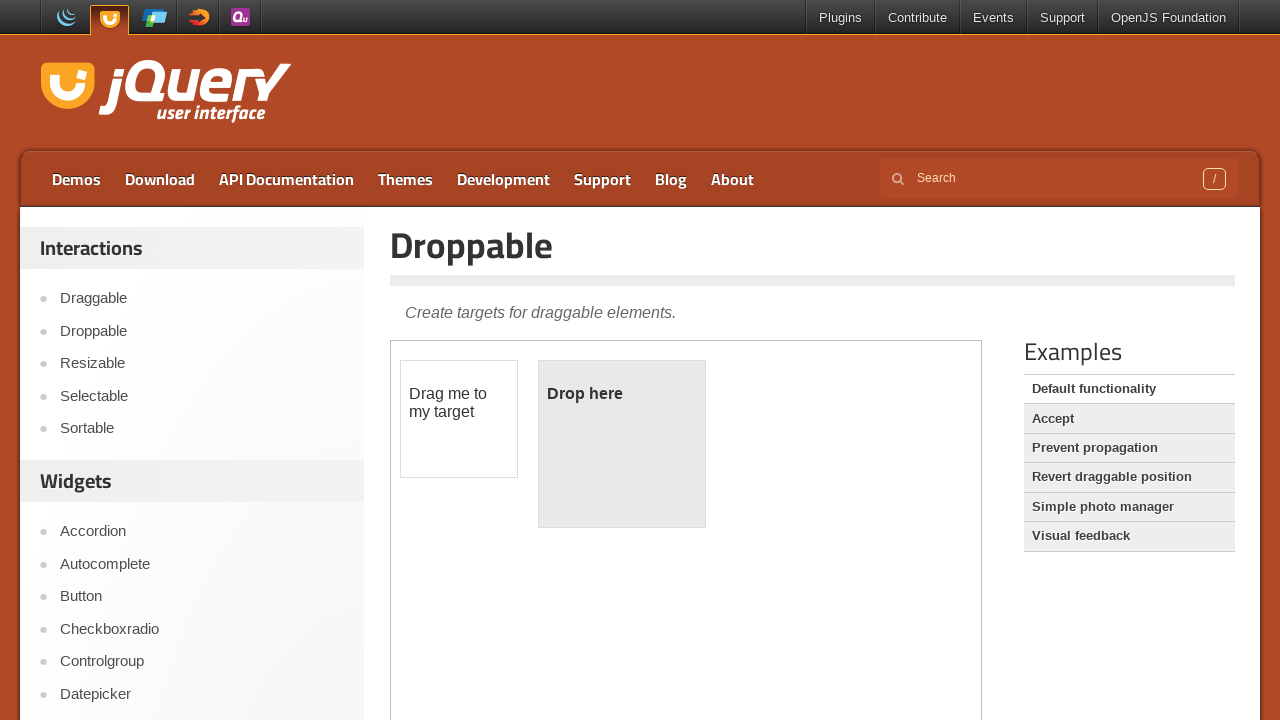

Dragged the element onto the drop target at (622, 444)
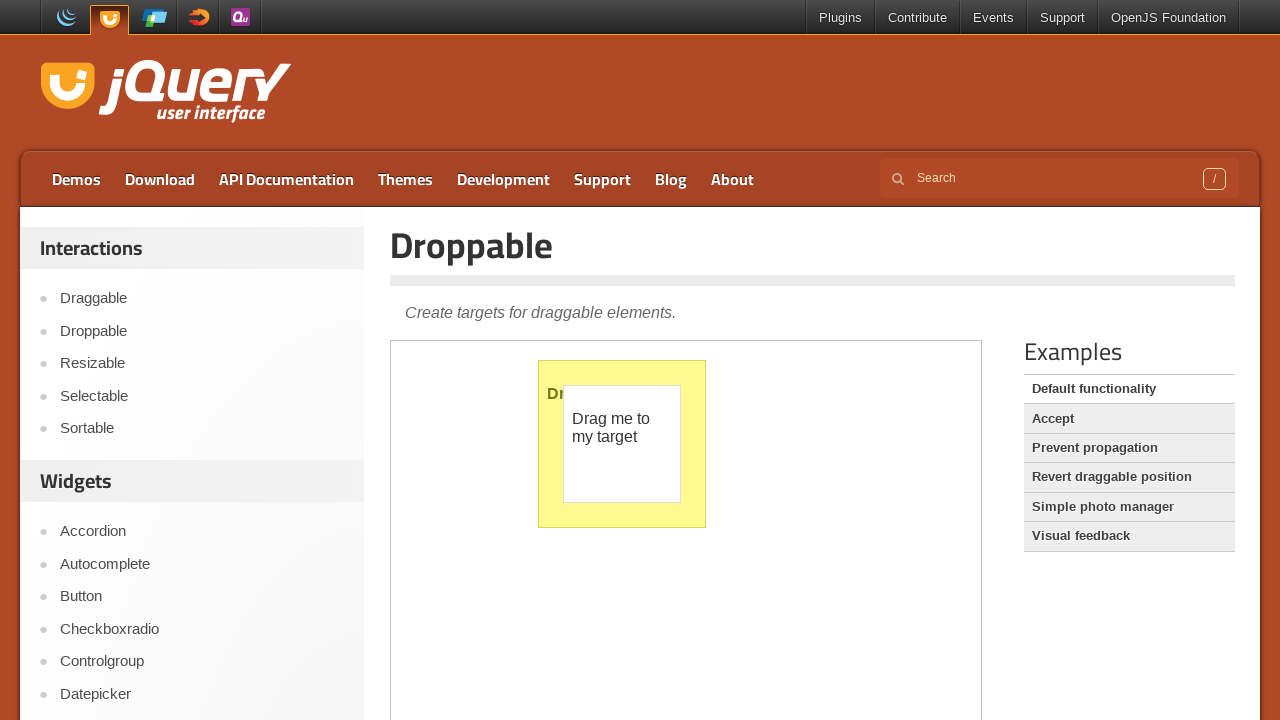

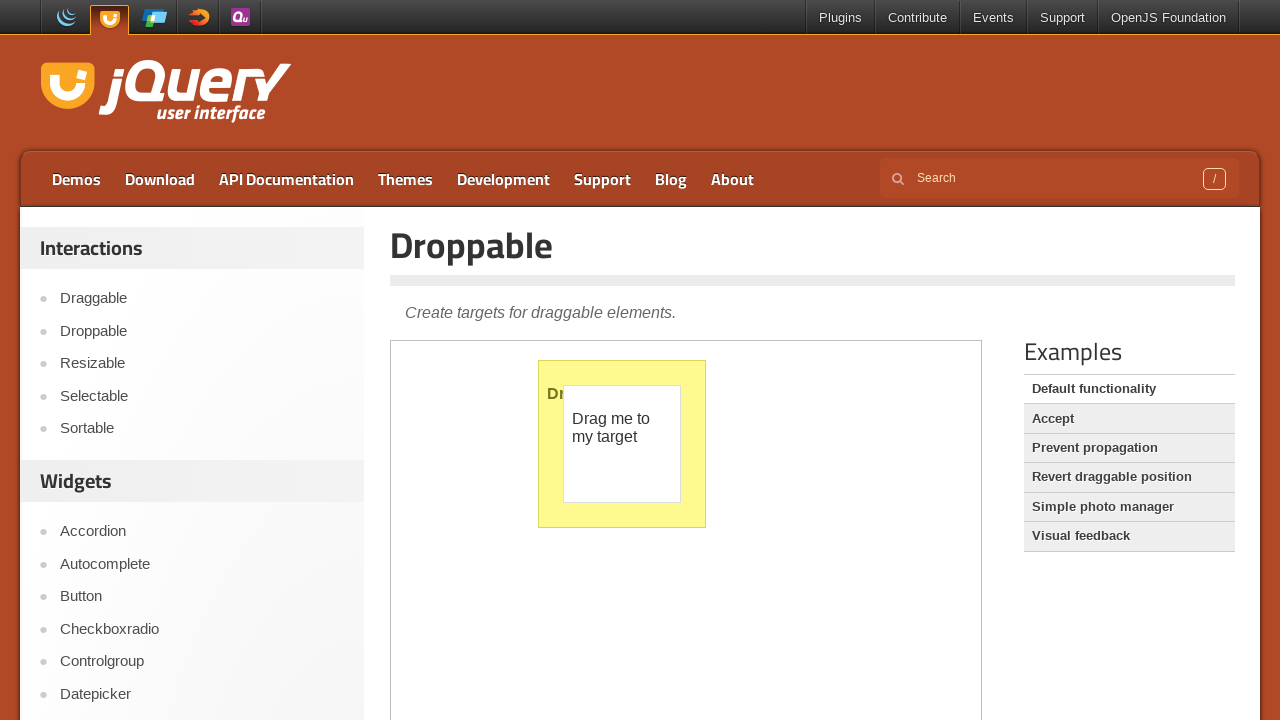